Tests page scrolling functionality by scrolling to the bottom of the page, back to the top, and then scrolling a specific element (mouse hover button) into view.

Starting URL: https://rahulshettyacademy.com/AutomationPractice/

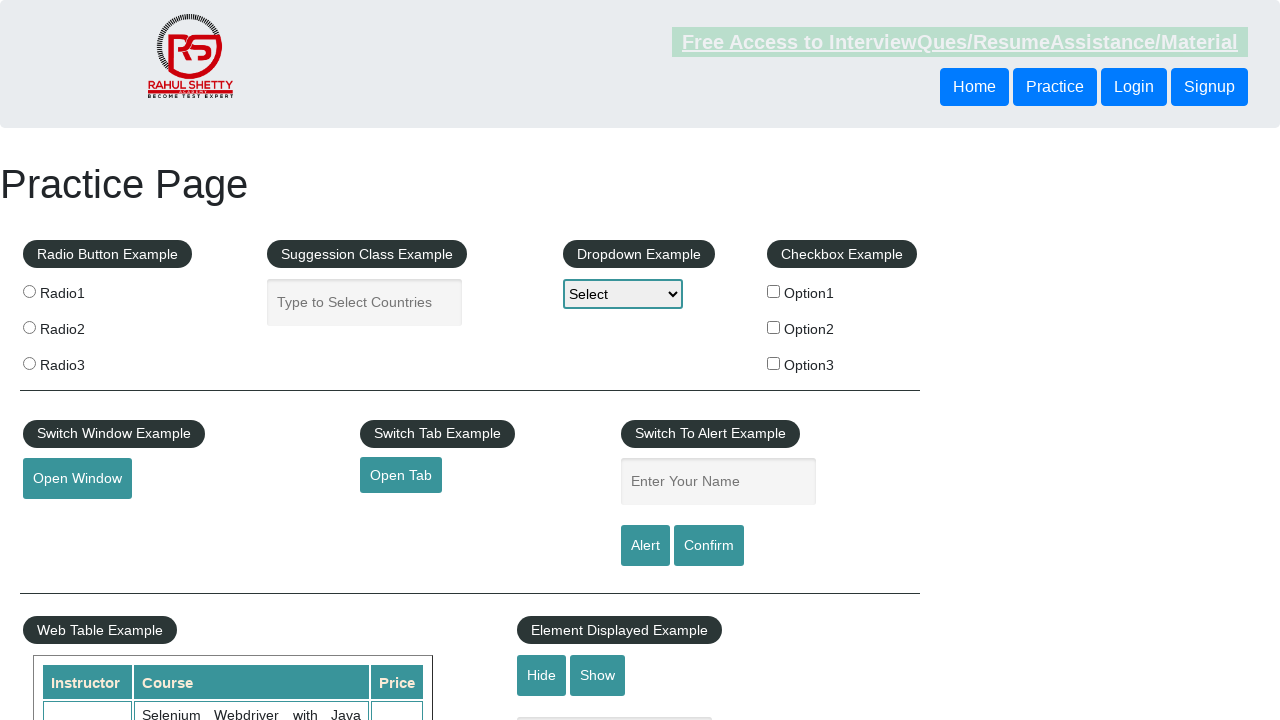

Scrolled page to bottom
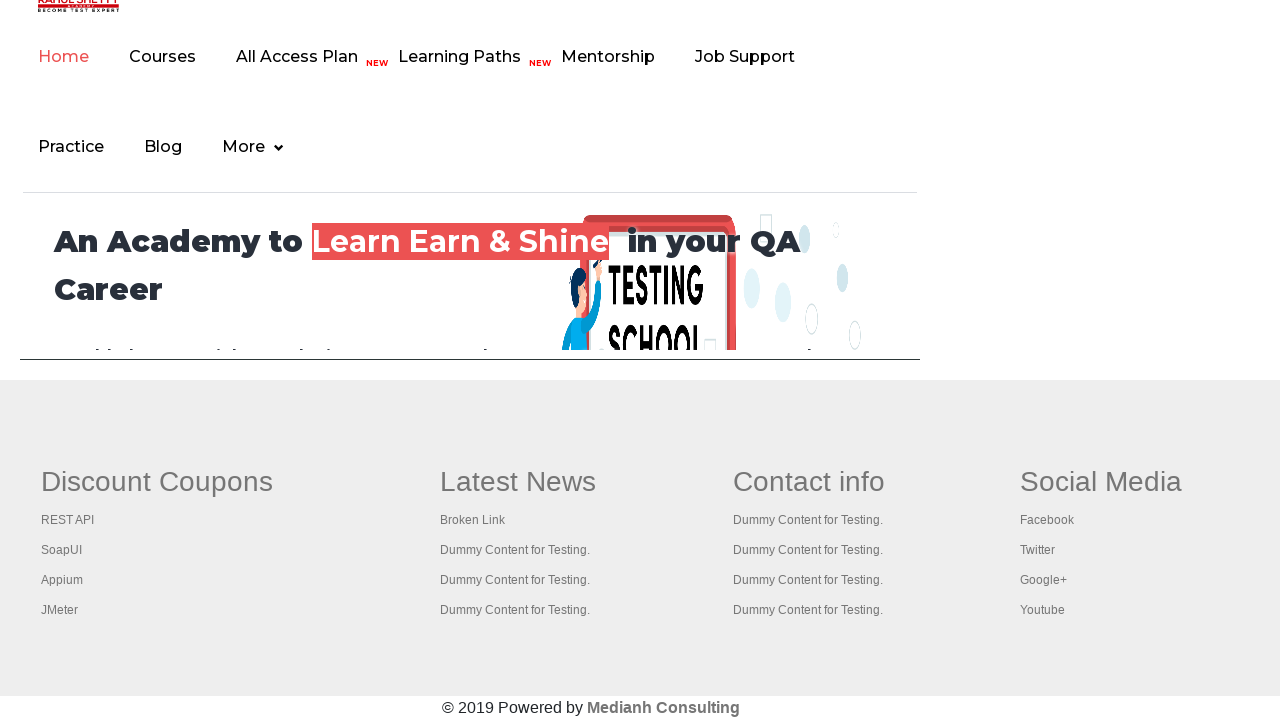

Waited 2 seconds to observe scroll to bottom
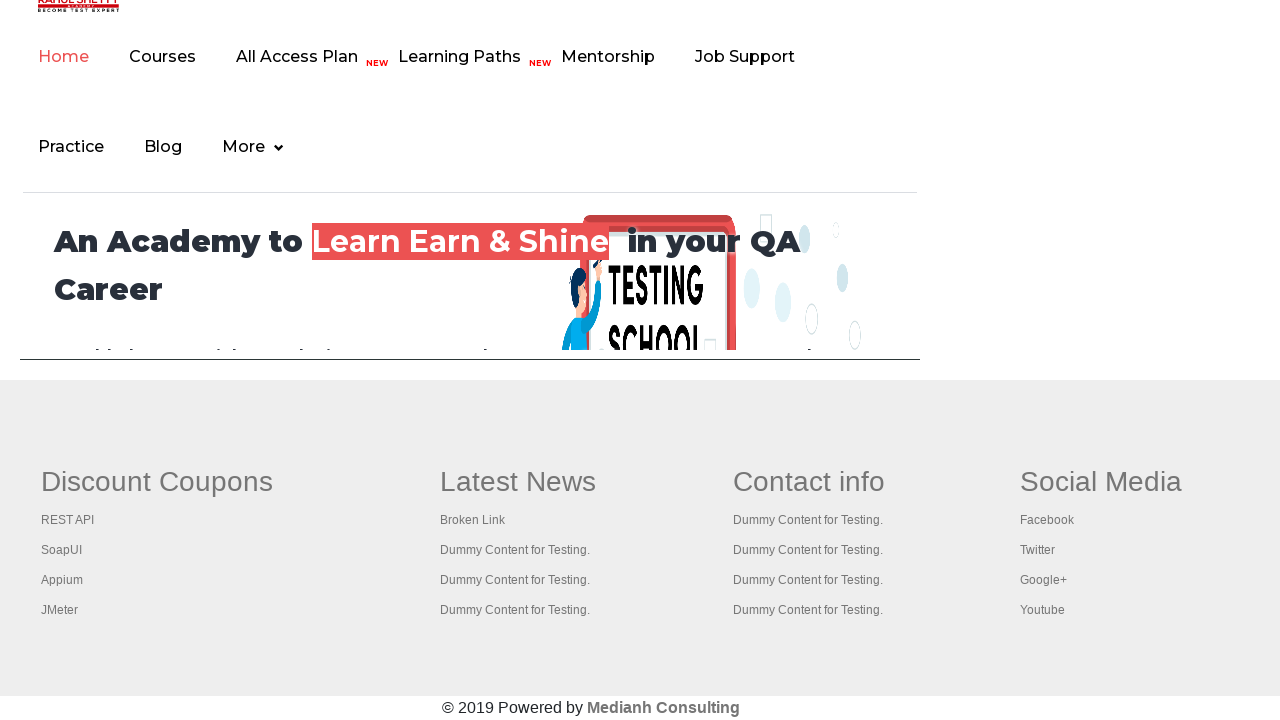

Scrolled page back to top
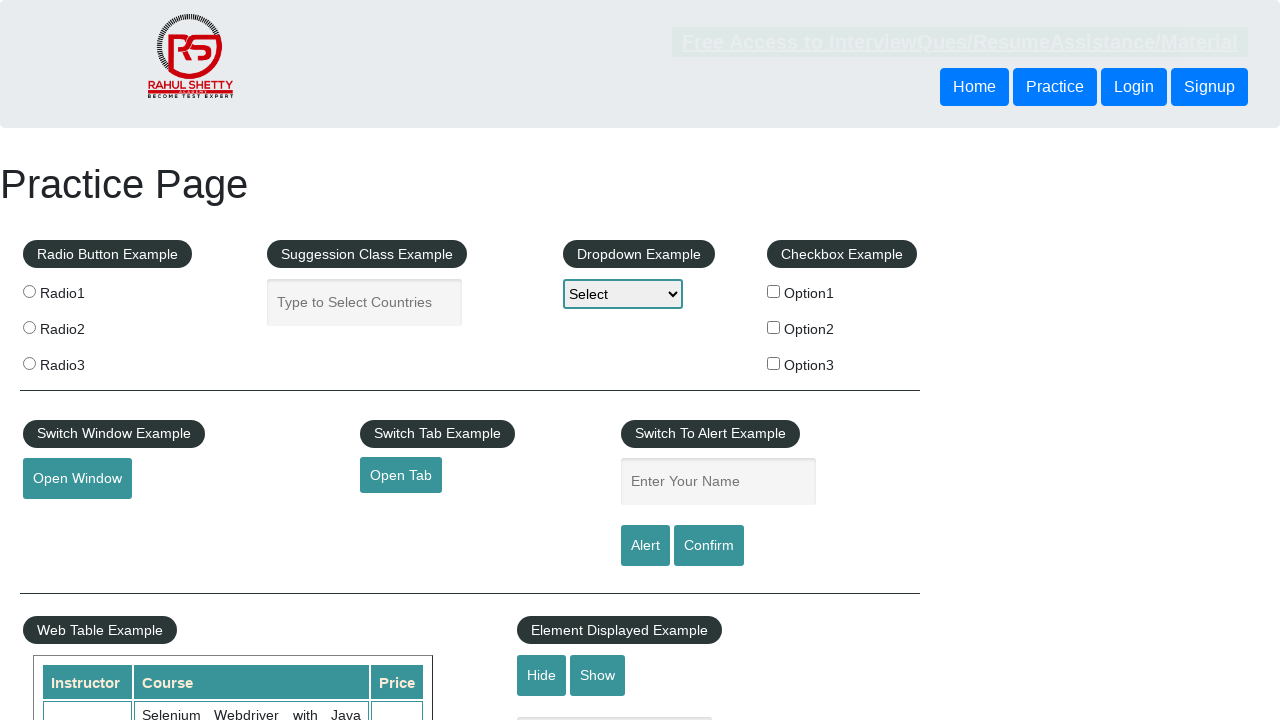

Waited 2 seconds to observe scroll to top
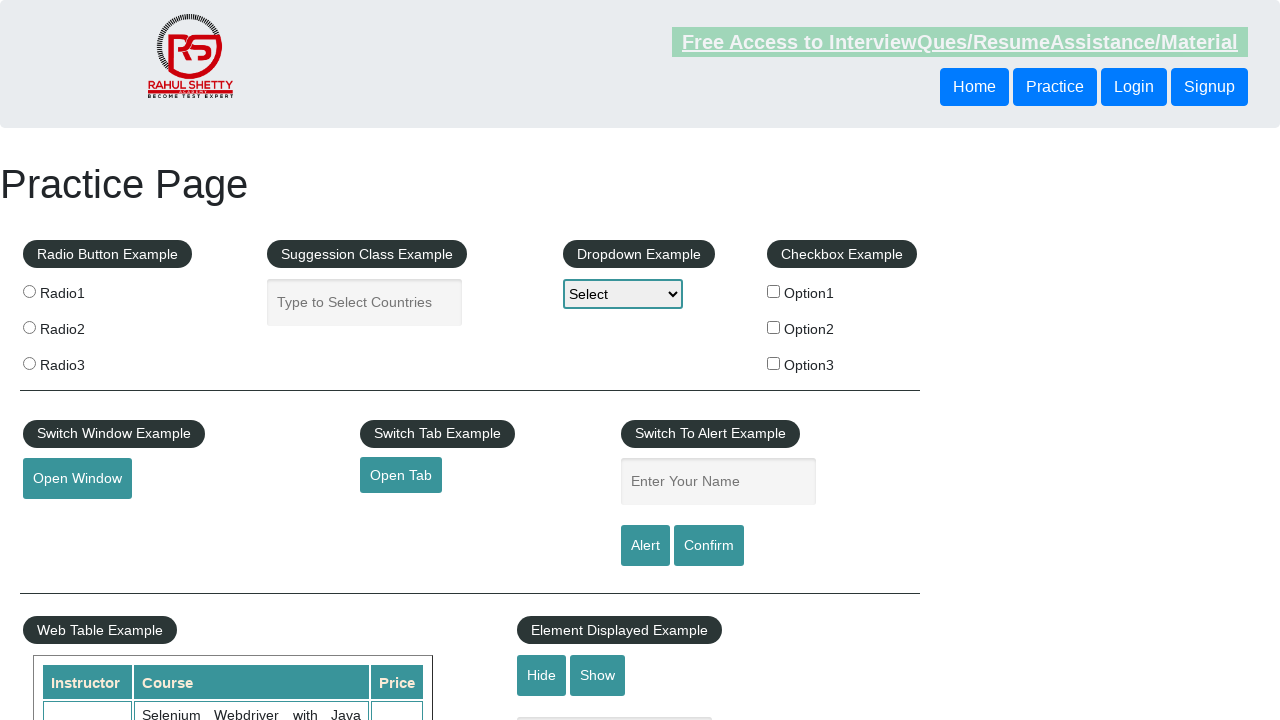

Scrolled mouse hover button element into view
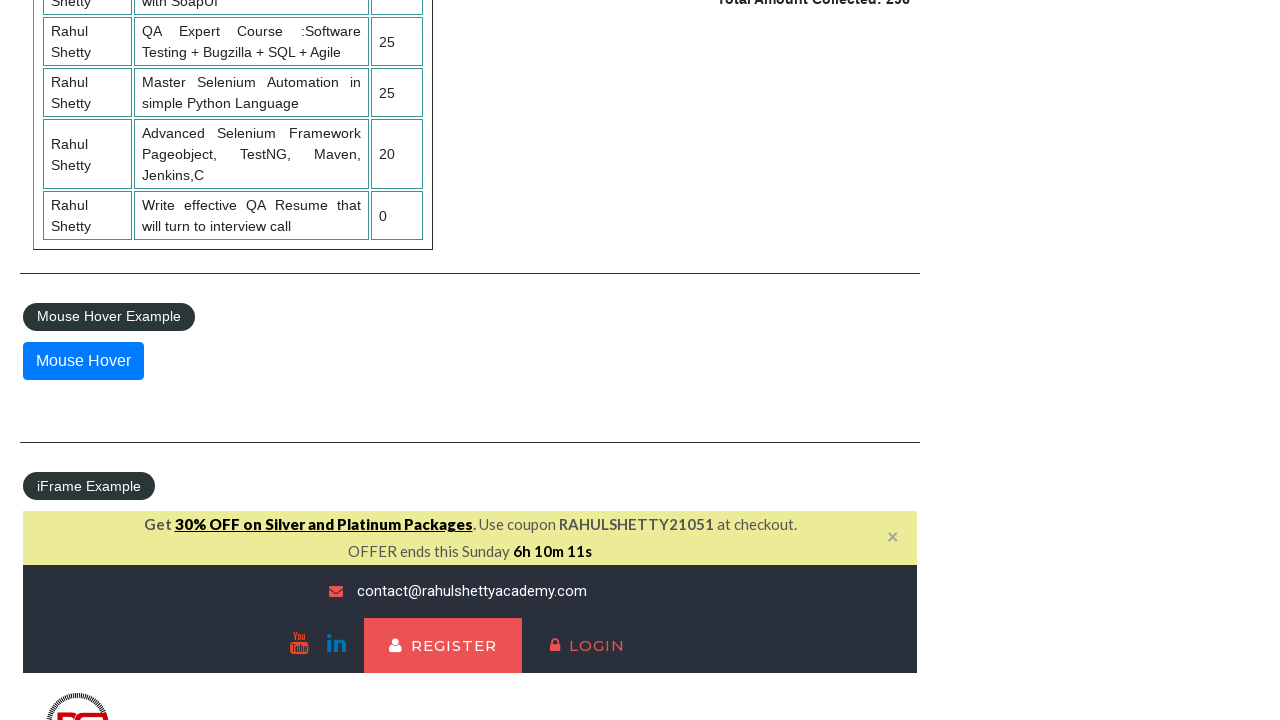

Waited 2 seconds to observe final scroll position
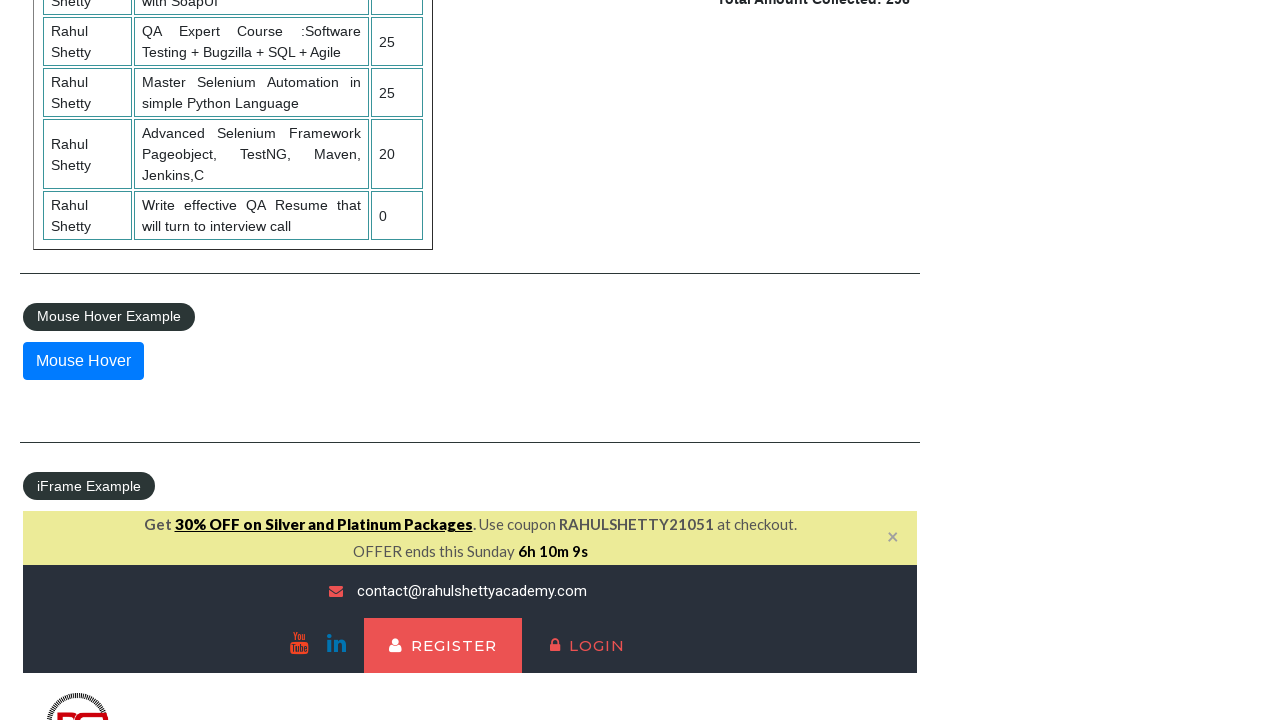

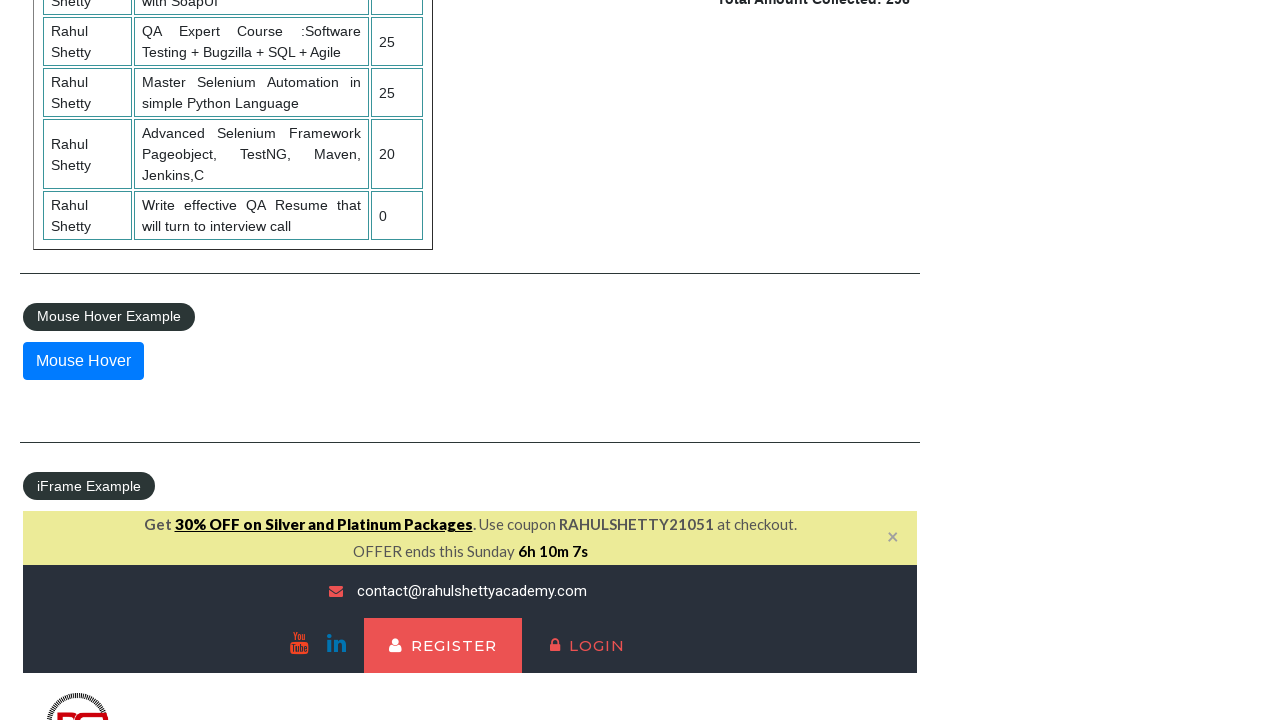